Tests jQuery UI menu interactions by clicking on menu items (Music, Jazz, Modern) and performing mouse hover movements across nested menu elements within an iframe

Starting URL: https://jqueryui.com/menu/

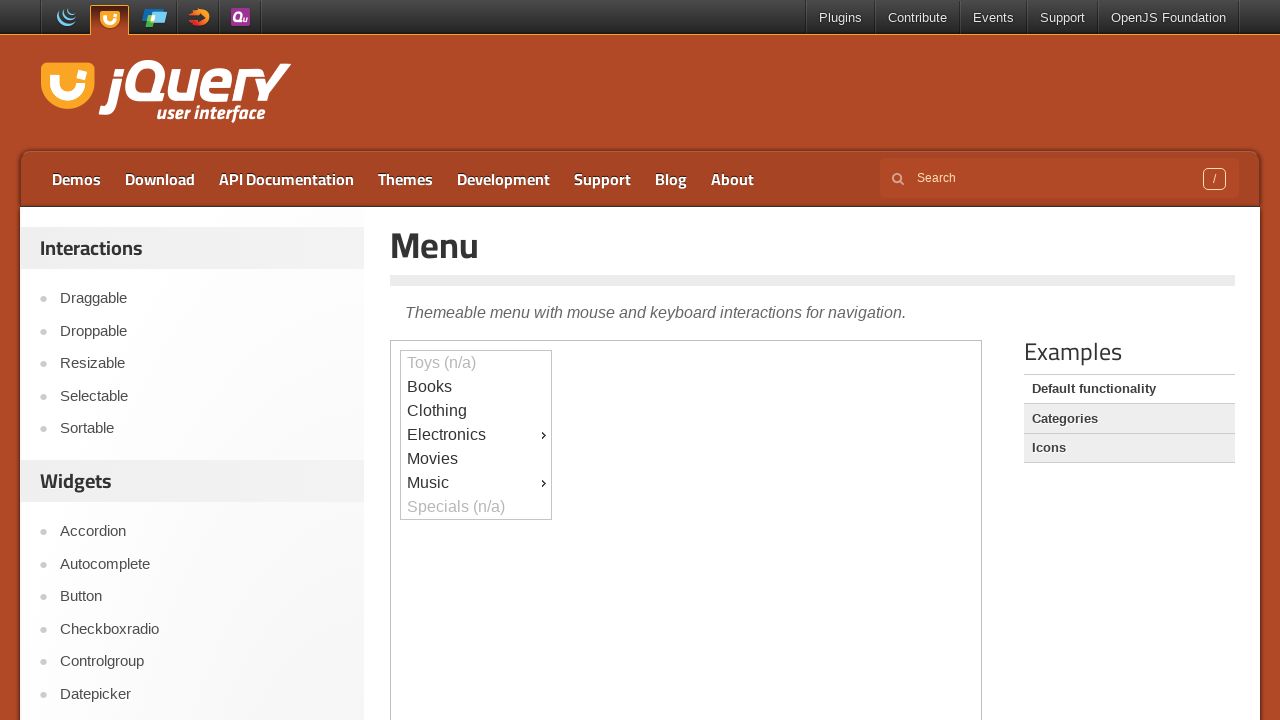

Located the iframe containing the jQuery UI menu demo
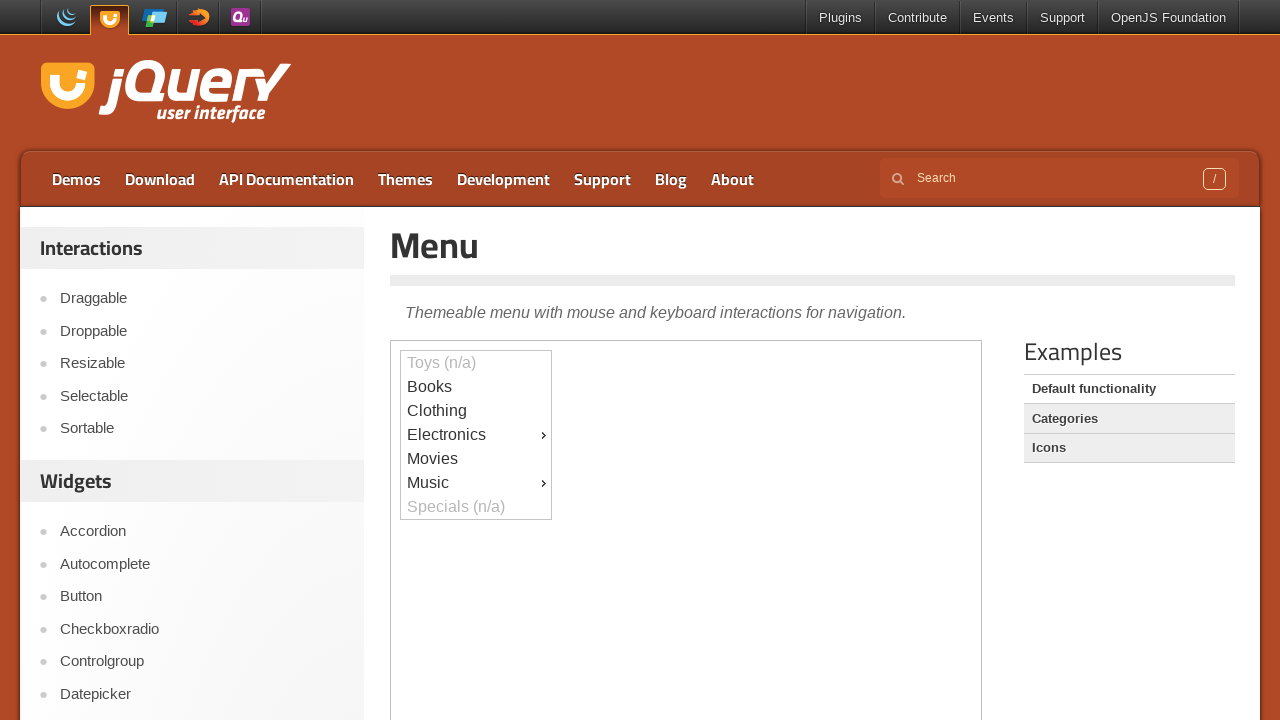

Clicked on Music menu item at (476, 483) on iframe >> nth=0 >> internal:control=enter-frame >> #ui-id-9
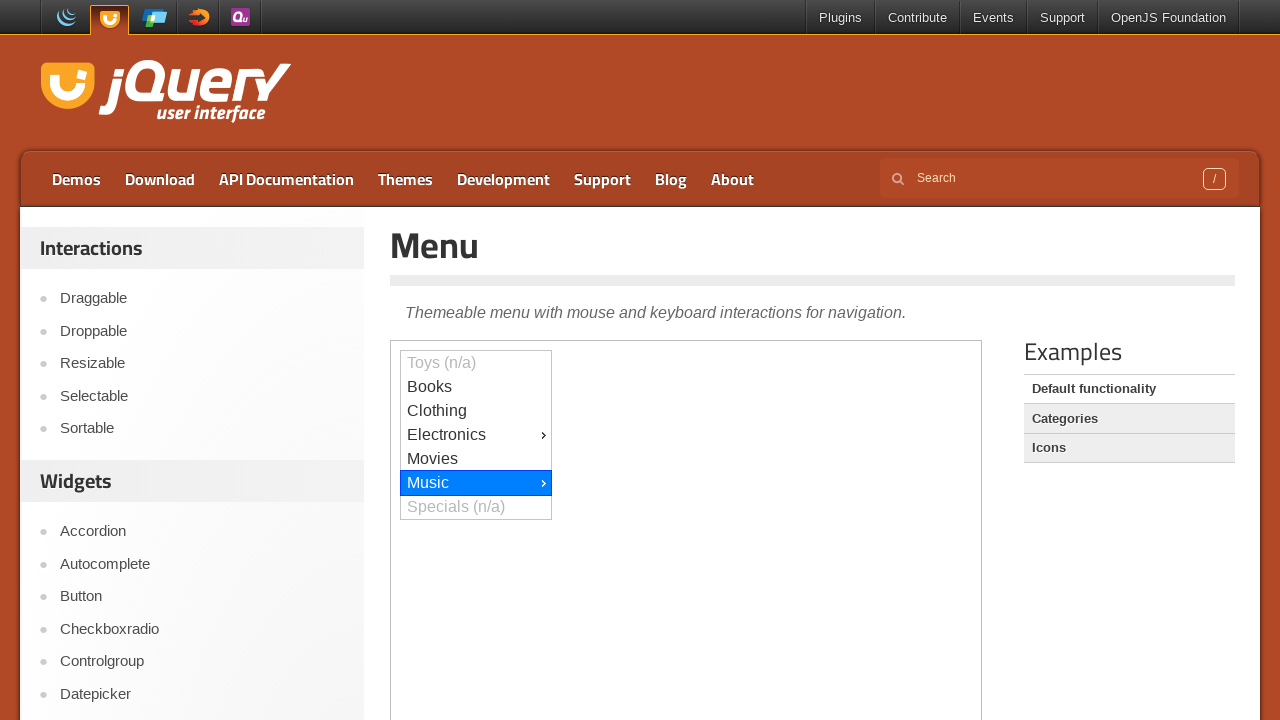

Waited 1 second after clicking Music
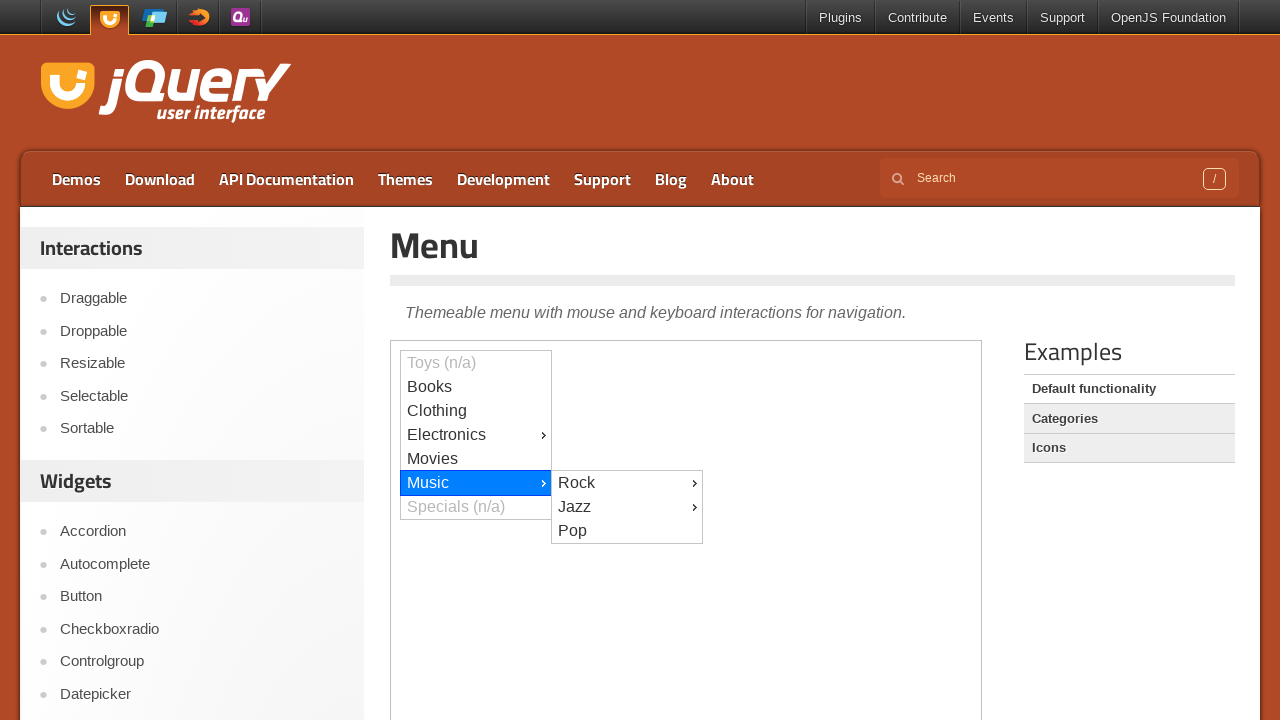

Clicked on Jazz menu item at (627, 507) on iframe >> nth=0 >> internal:control=enter-frame >> #ui-id-13
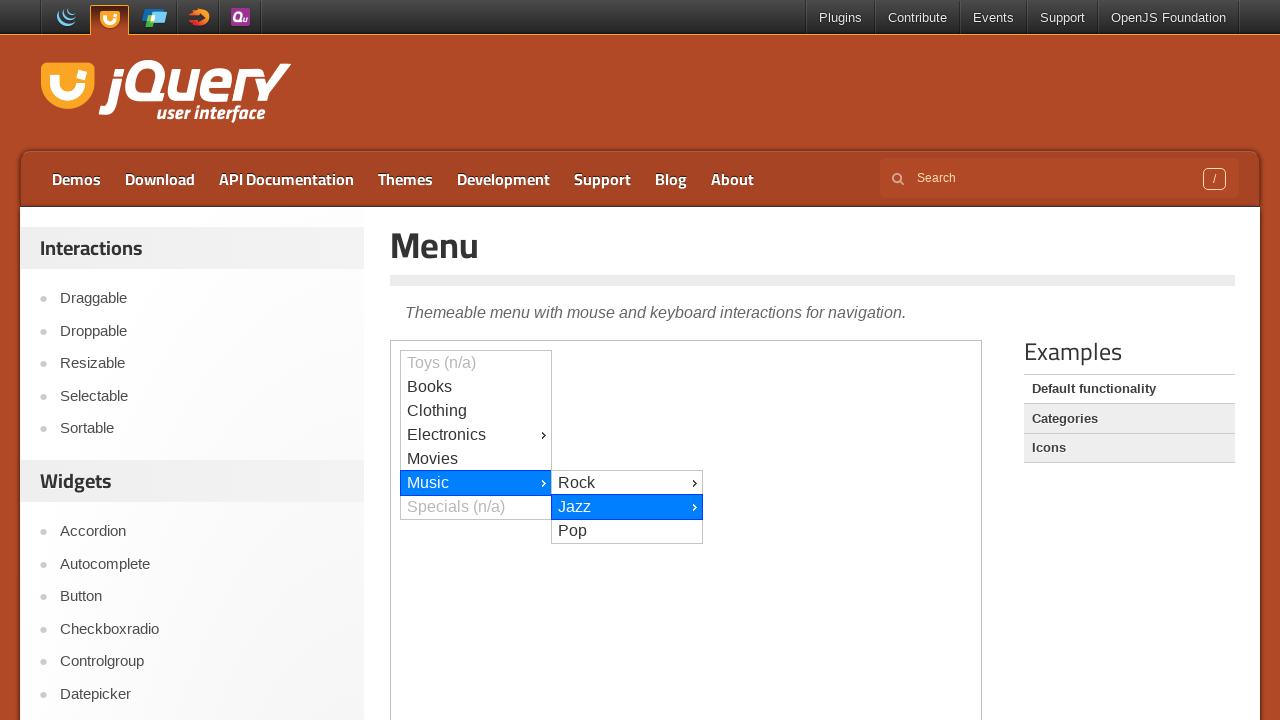

Waited 1 second after clicking Jazz
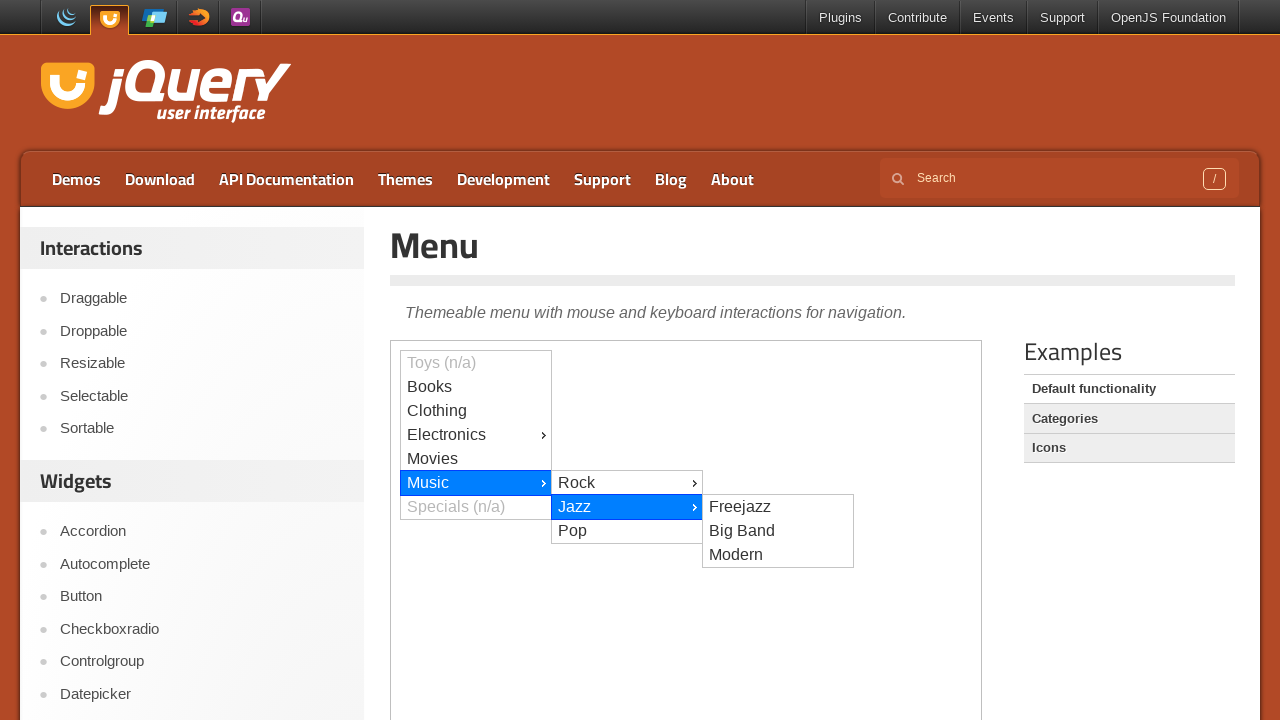

Clicked on Modern menu item at (778, 555) on iframe >> nth=0 >> internal:control=enter-frame >> #ui-id-16
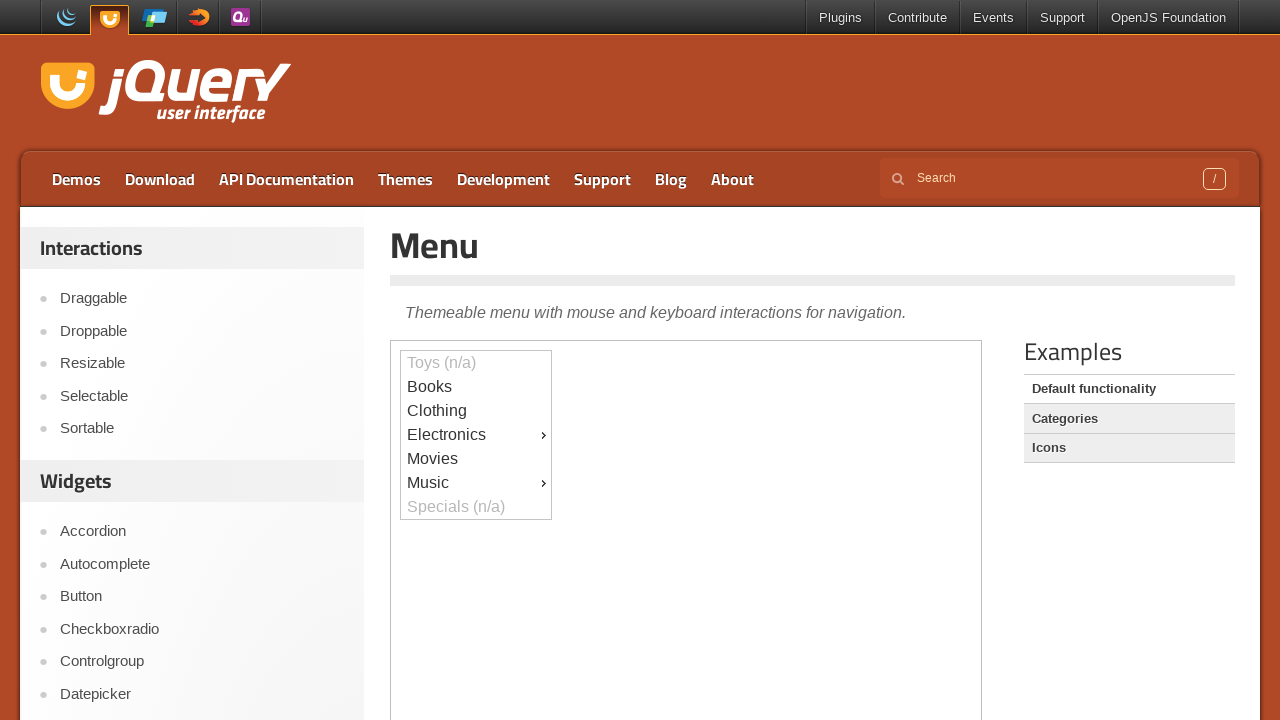

Waited 1 second after clicking Modern
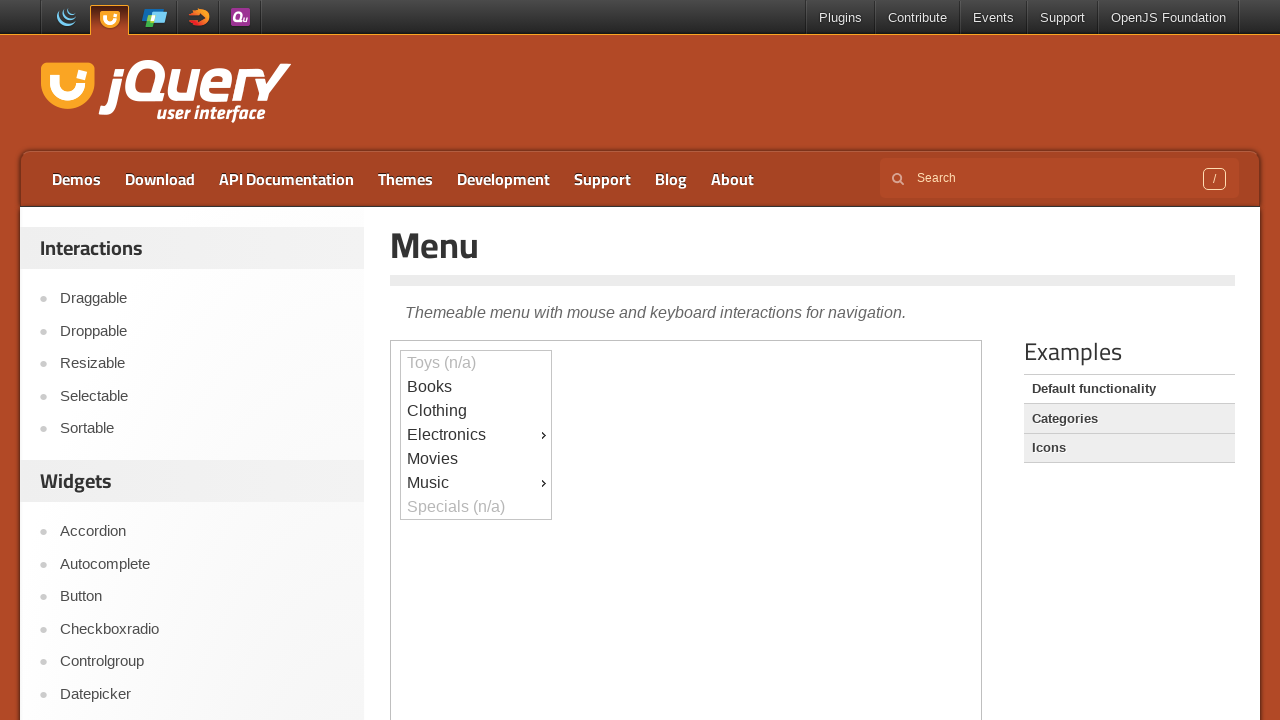

Hovered over Music menu item at (476, 483) on iframe >> nth=0 >> internal:control=enter-frame >> #ui-id-9
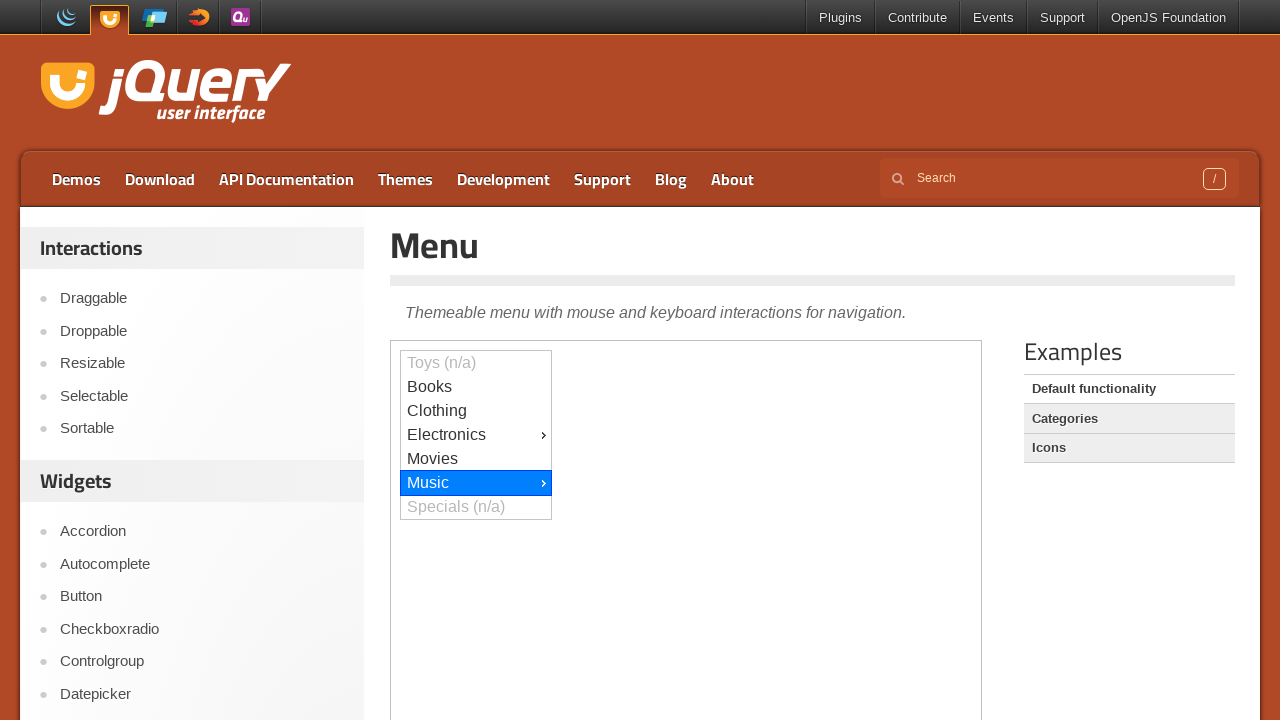

Hovered over Jazz menu item at (627, 13) on iframe >> nth=0 >> internal:control=enter-frame >> #ui-id-13
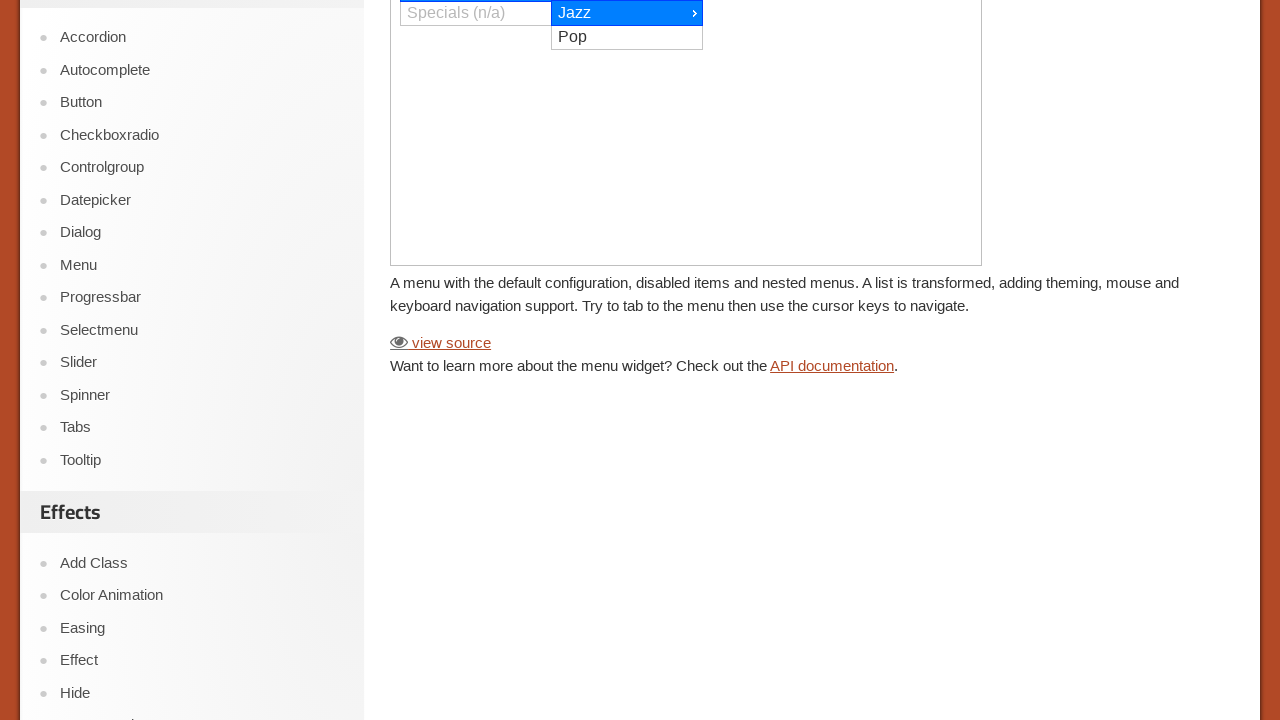

Hovered over Modern menu item at (778, 13) on iframe >> nth=0 >> internal:control=enter-frame >> #ui-id-16
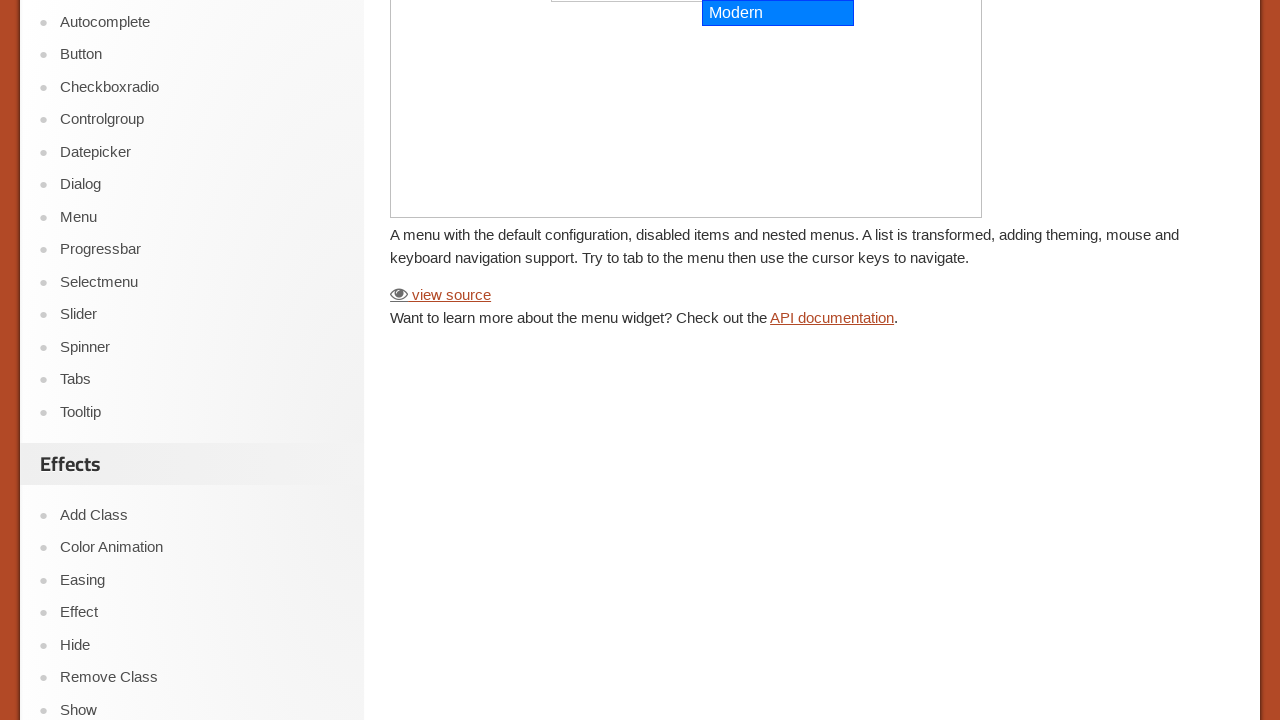

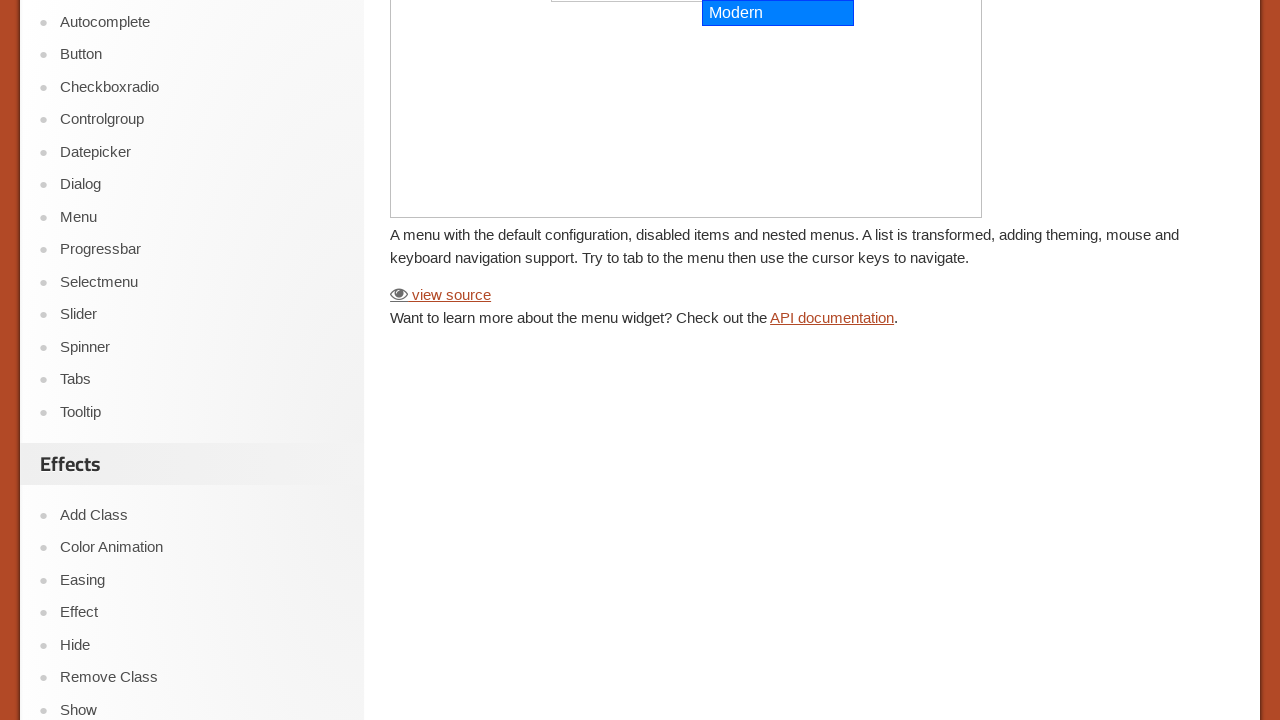